Tests accepting a JavaScript prompt without entering text and verifying empty result

Starting URL: https://the-internet.herokuapp.com/javascript_alerts

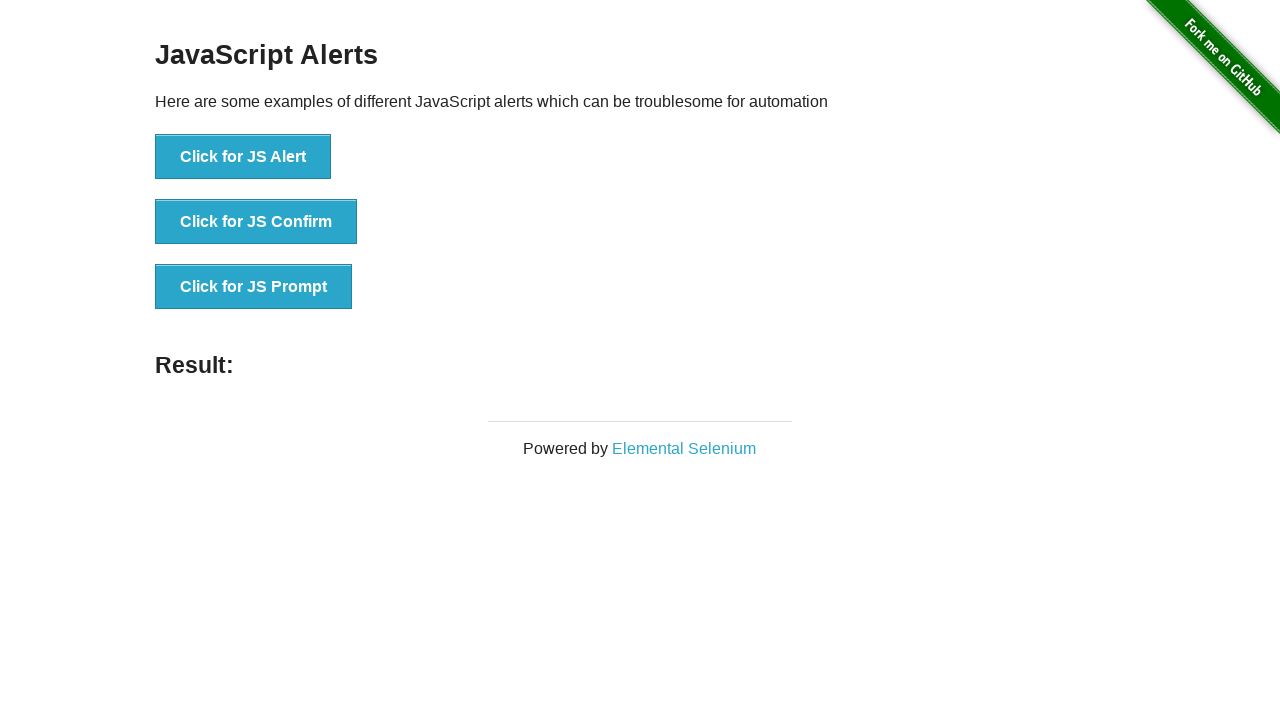

Set up dialog handler to accept prompt without entering text
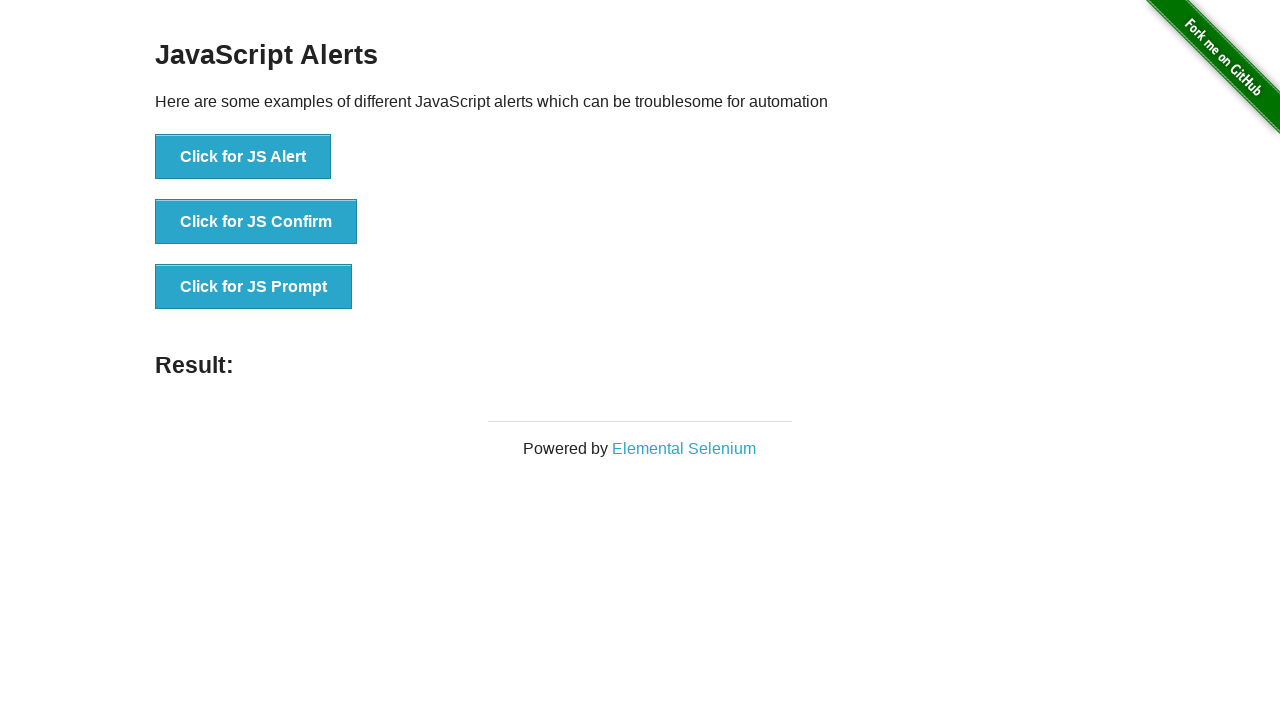

Clicked the JS Prompt button at (254, 287) on xpath=//*[text()='Click for JS Prompt']
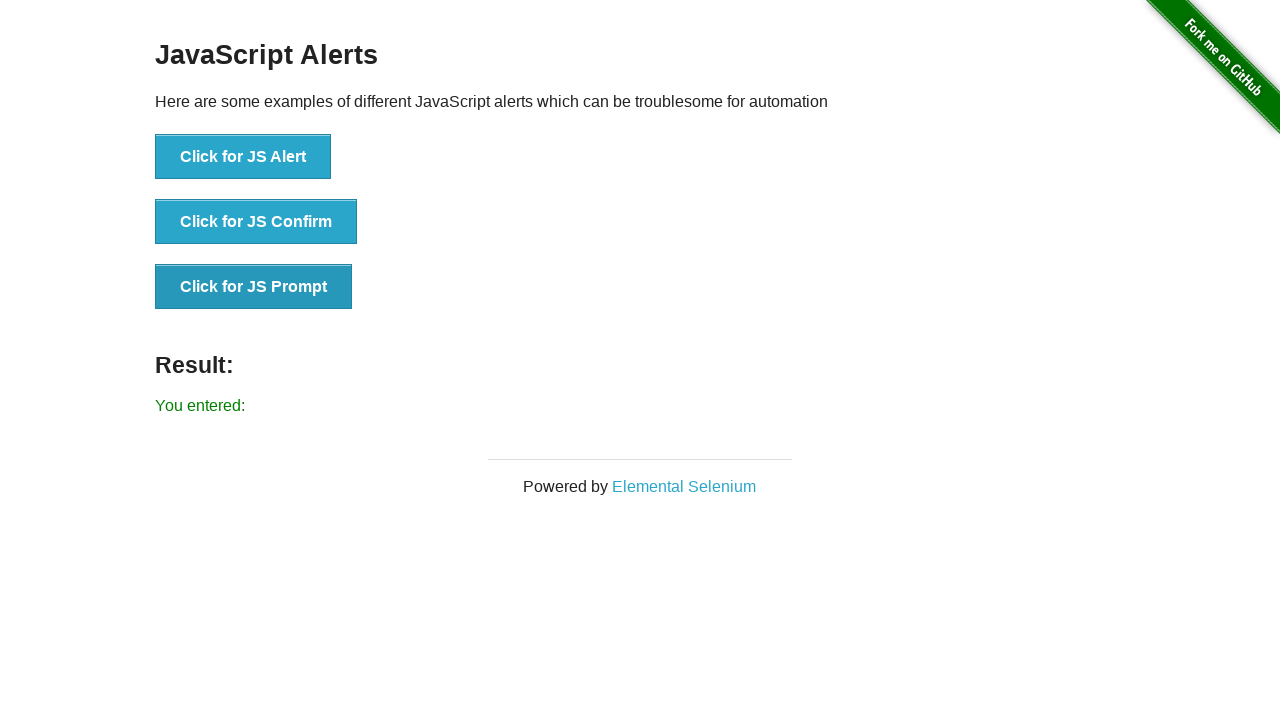

Verified result message displays 'You entered:' with empty input
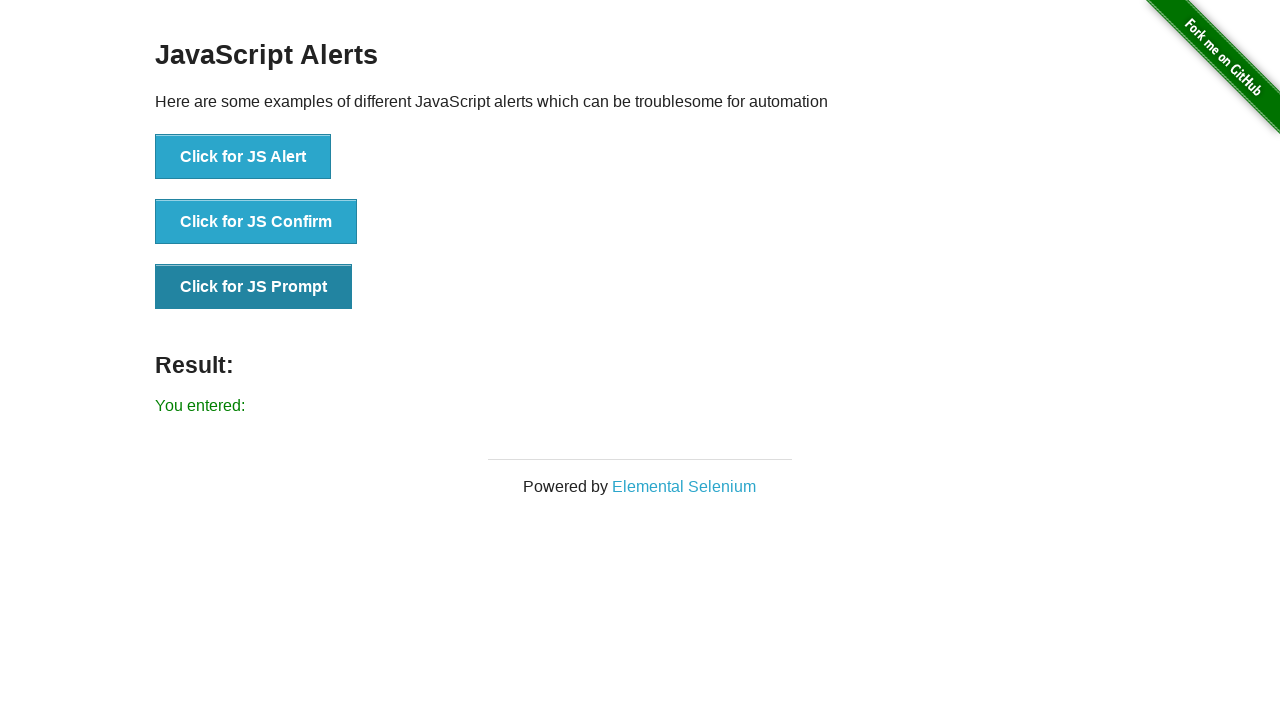

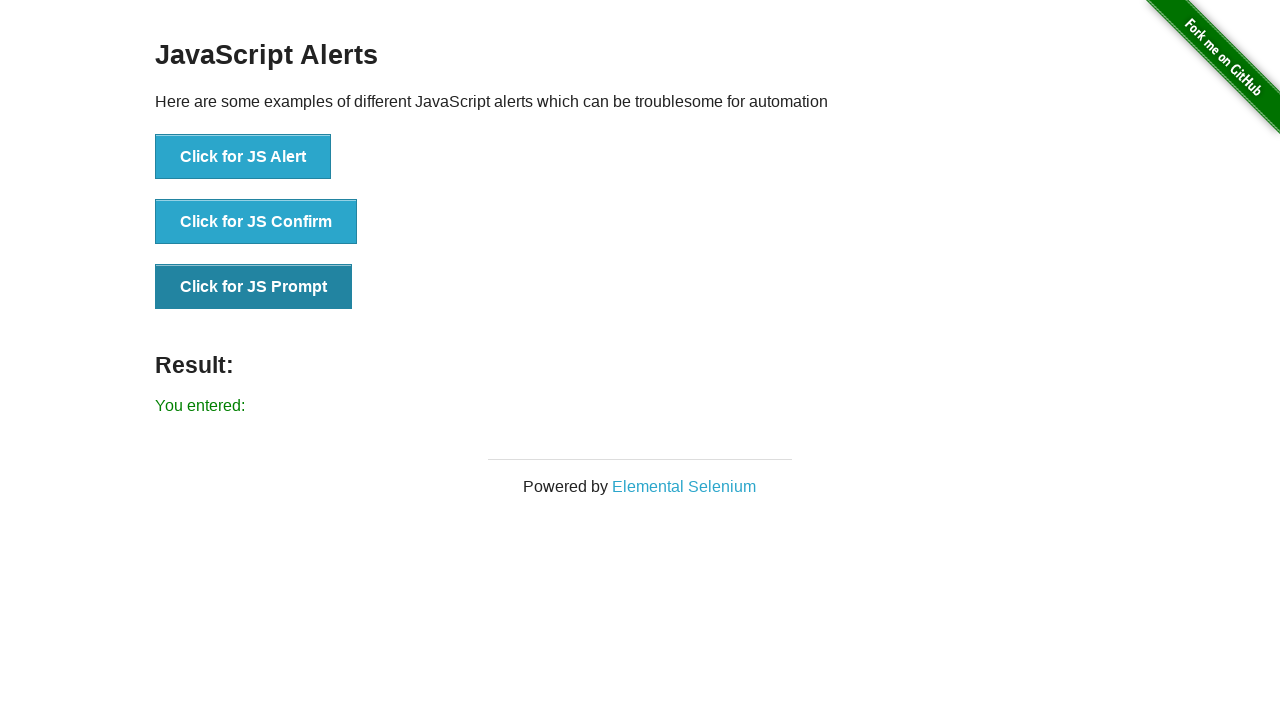